Tests that whitespace is trimmed from edited todo text

Starting URL: https://demo.playwright.dev/todomvc

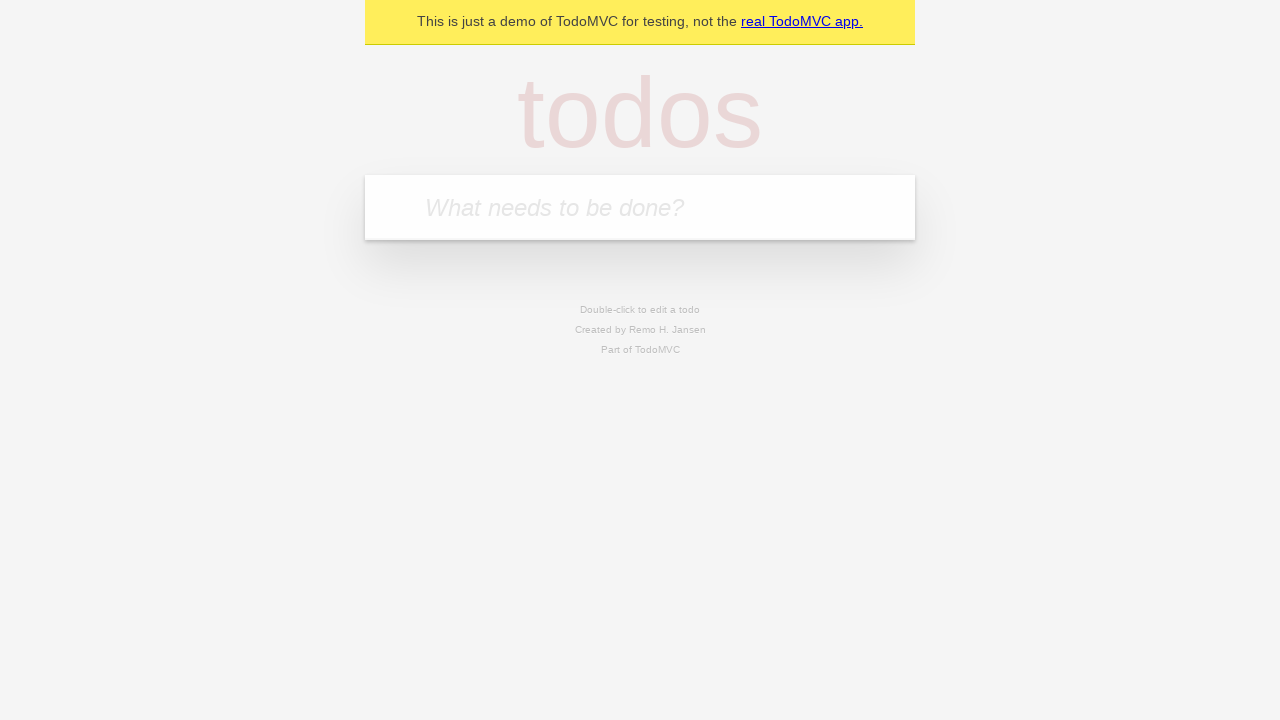

Filled todo input with 'buy some cheese' on internal:attr=[placeholder="What needs to be done?"i]
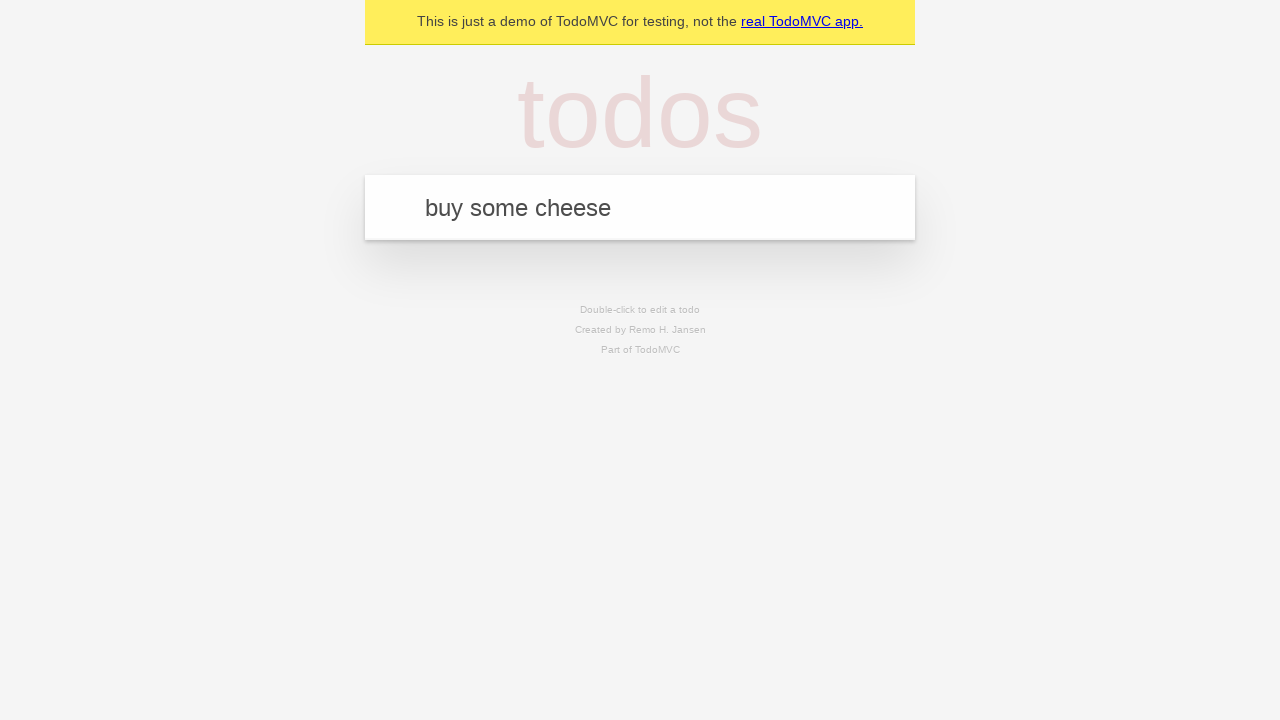

Pressed Enter to add first todo on internal:attr=[placeholder="What needs to be done?"i]
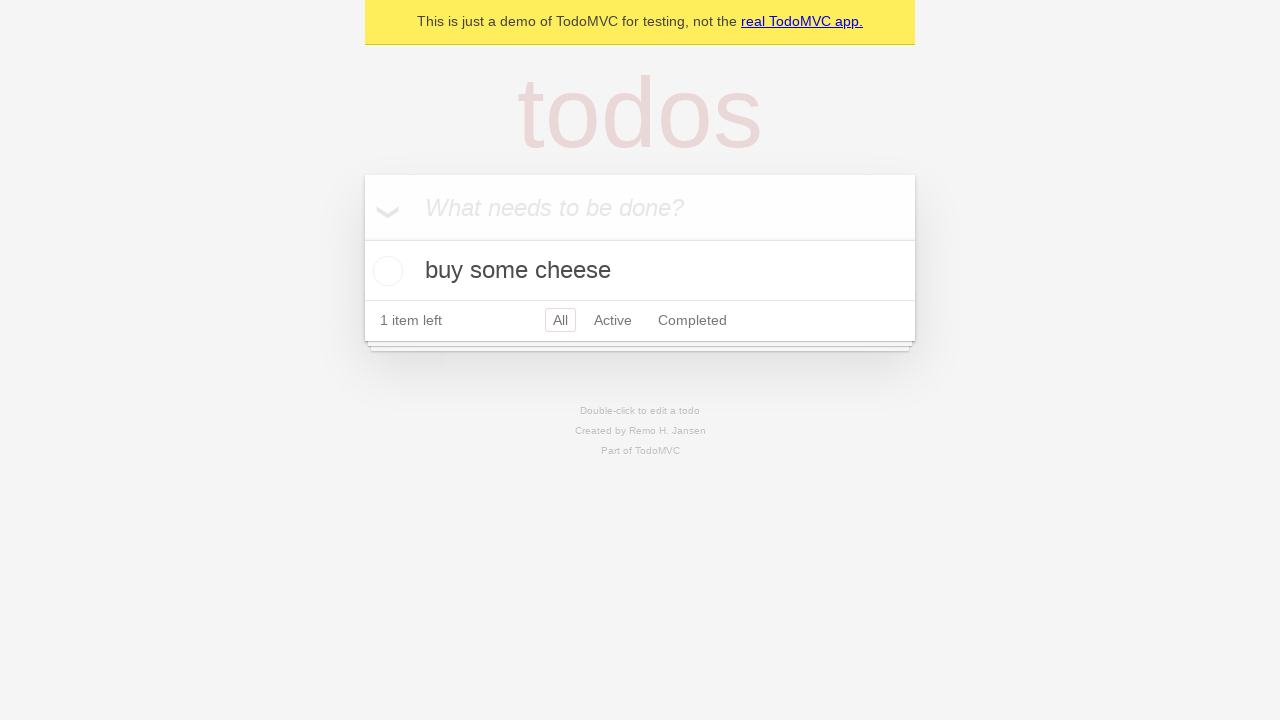

Filled todo input with 'feed the cat' on internal:attr=[placeholder="What needs to be done?"i]
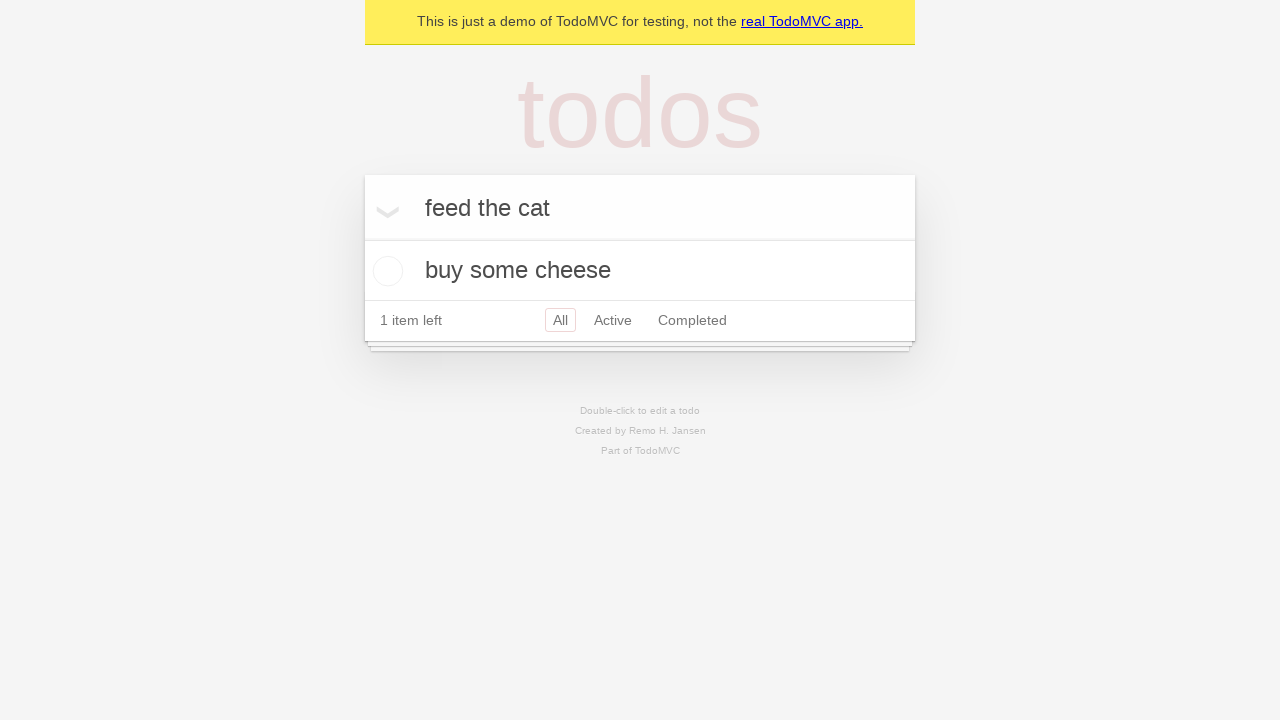

Pressed Enter to add second todo on internal:attr=[placeholder="What needs to be done?"i]
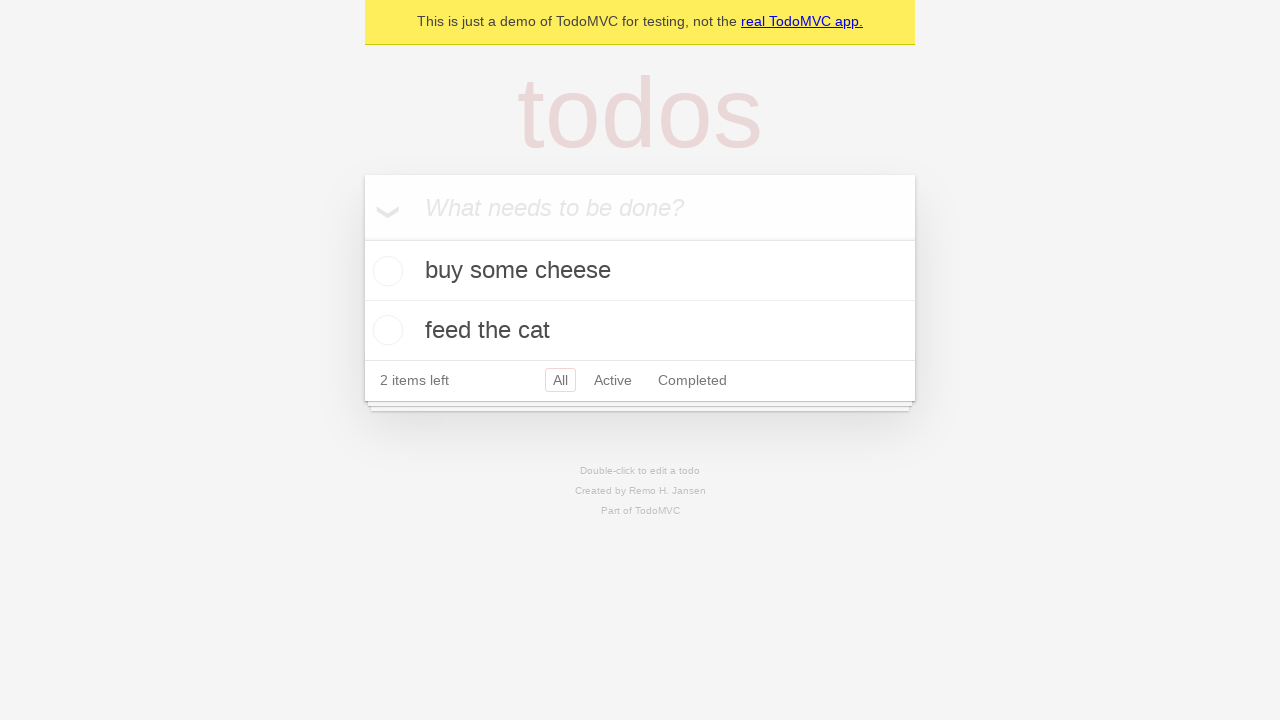

Filled todo input with 'book a doctors appointment' on internal:attr=[placeholder="What needs to be done?"i]
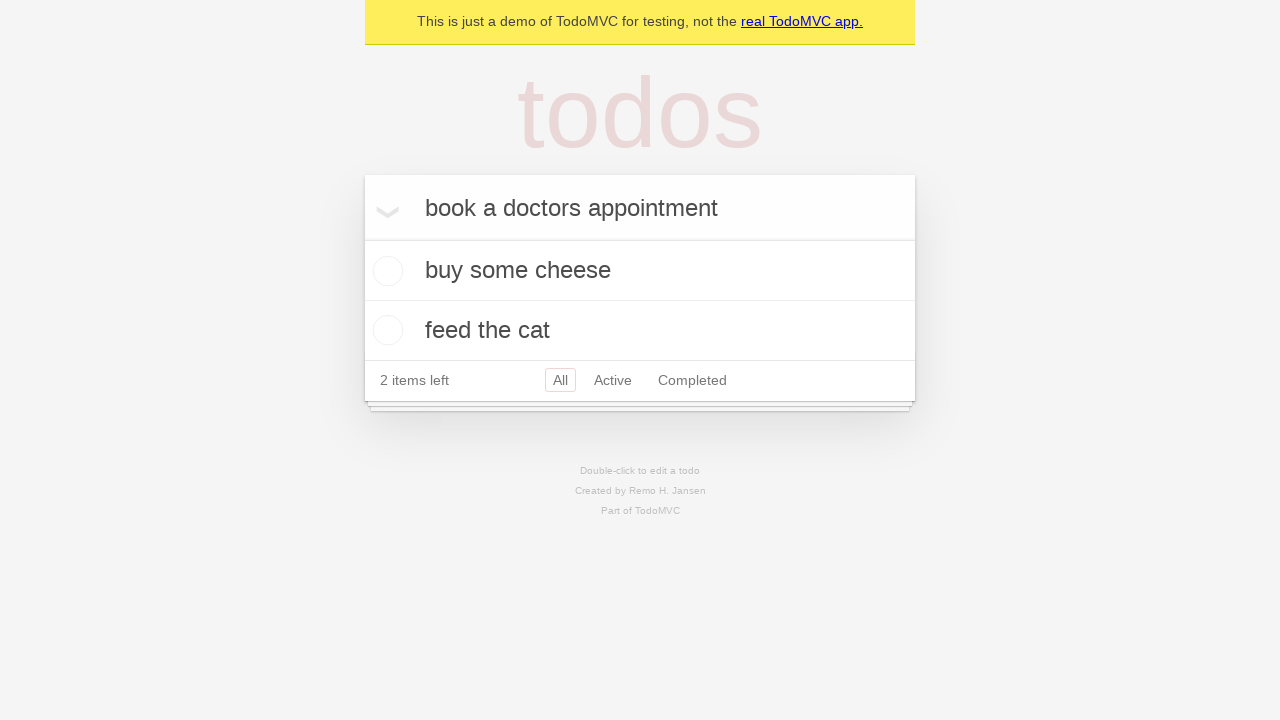

Pressed Enter to add third todo on internal:attr=[placeholder="What needs to be done?"i]
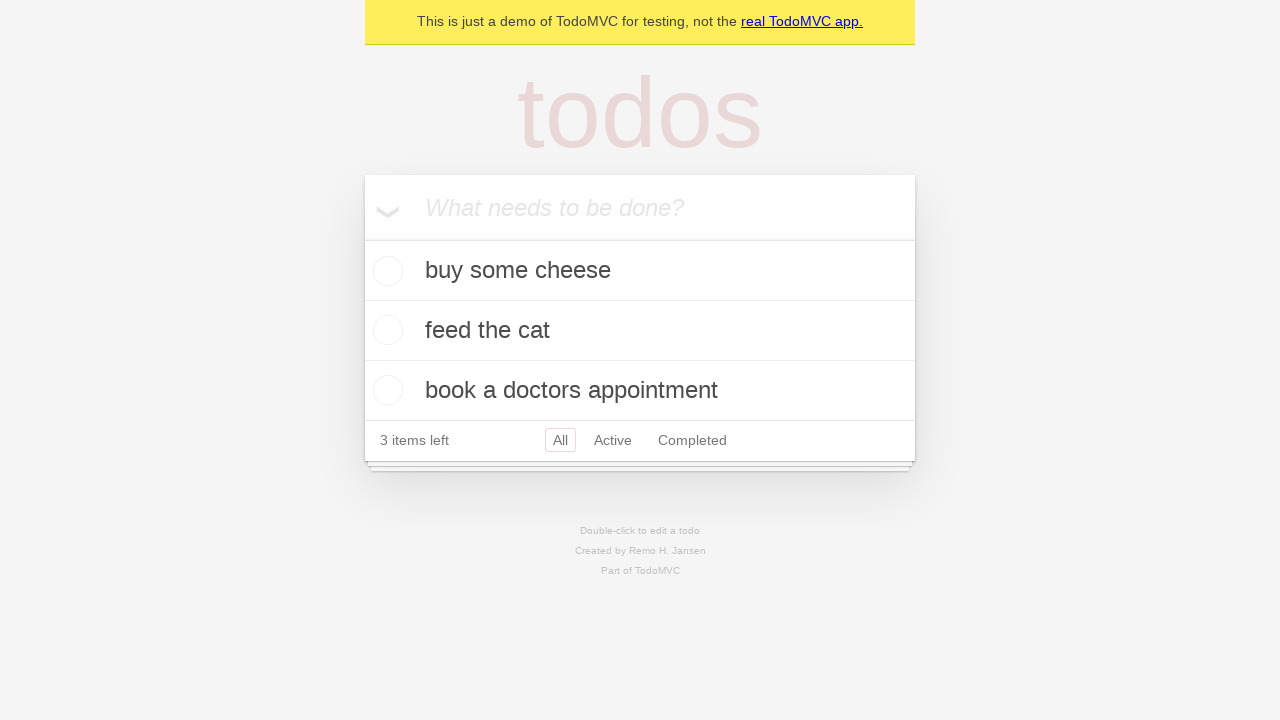

Double-clicked second todo item to enter edit mode at (640, 331) on internal:testid=[data-testid="todo-item"s] >> nth=1
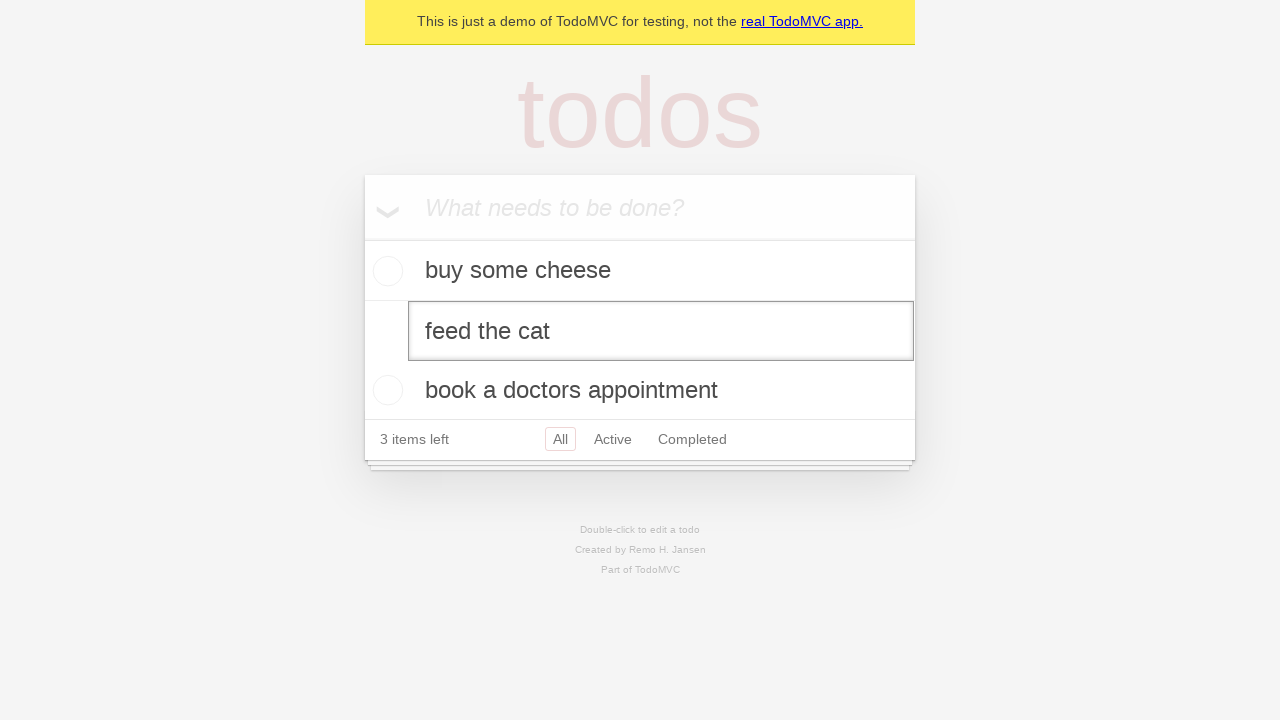

Filled edit field with '    buy some sausages    ' (with leading/trailing whitespace) on internal:testid=[data-testid="todo-item"s] >> nth=1 >> internal:role=textbox[nam
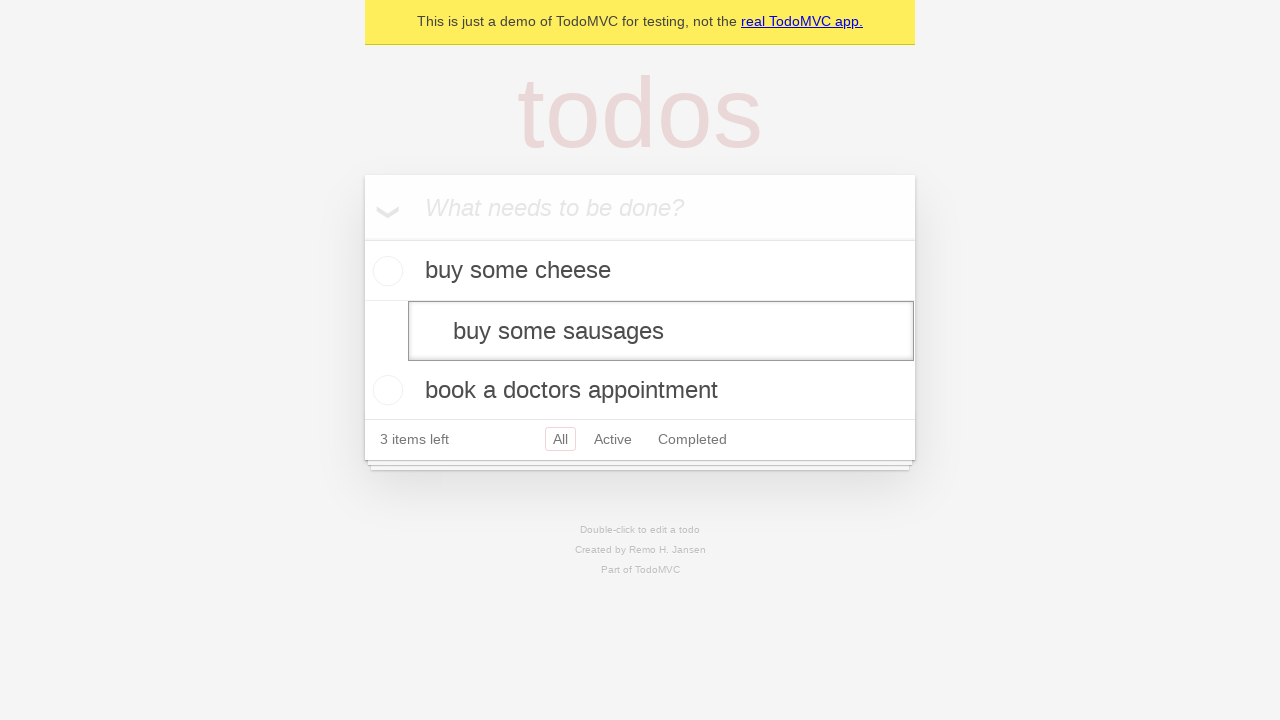

Pressed Enter to confirm edit and verify whitespace trimming on internal:testid=[data-testid="todo-item"s] >> nth=1 >> internal:role=textbox[nam
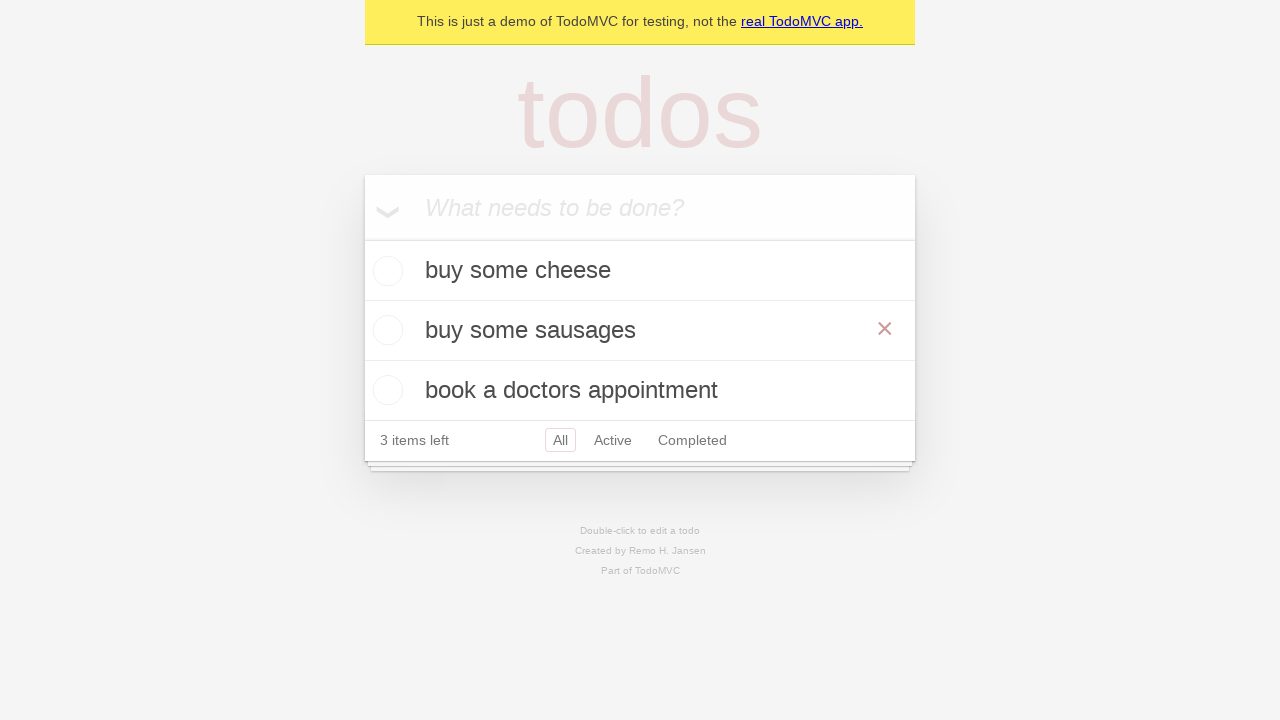

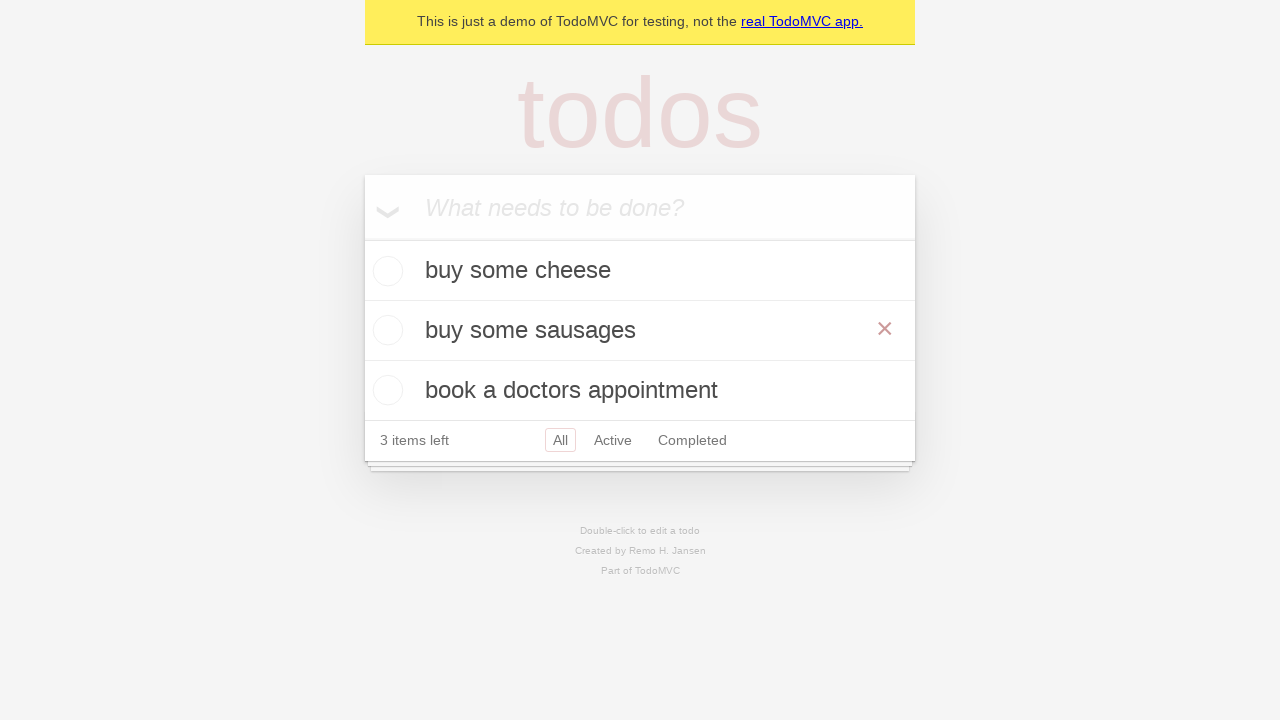